Navigates to a Selenium practice page containing checkboxes and radio buttons, then maximizes the browser window.

Starting URL: https://selenium08.blogspot.com/2019/07/check-box-and-radio-buttons.html

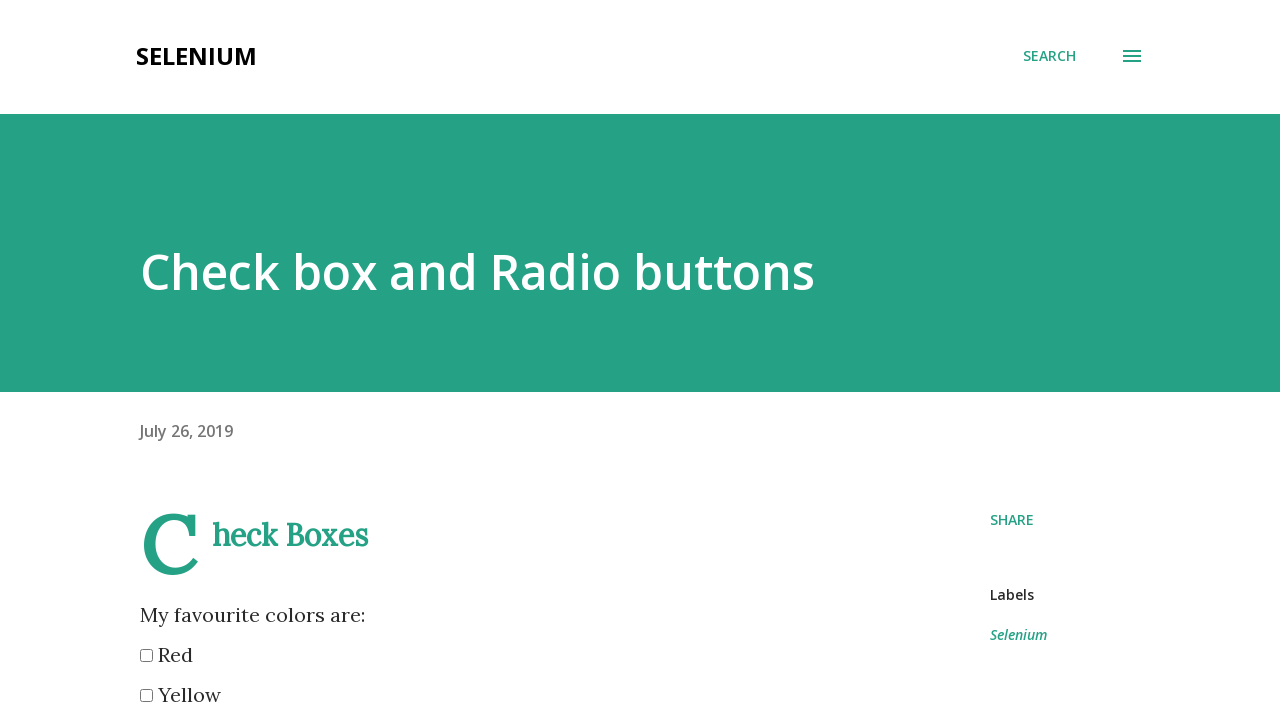

Navigated to Selenium practice page with checkboxes and radio buttons
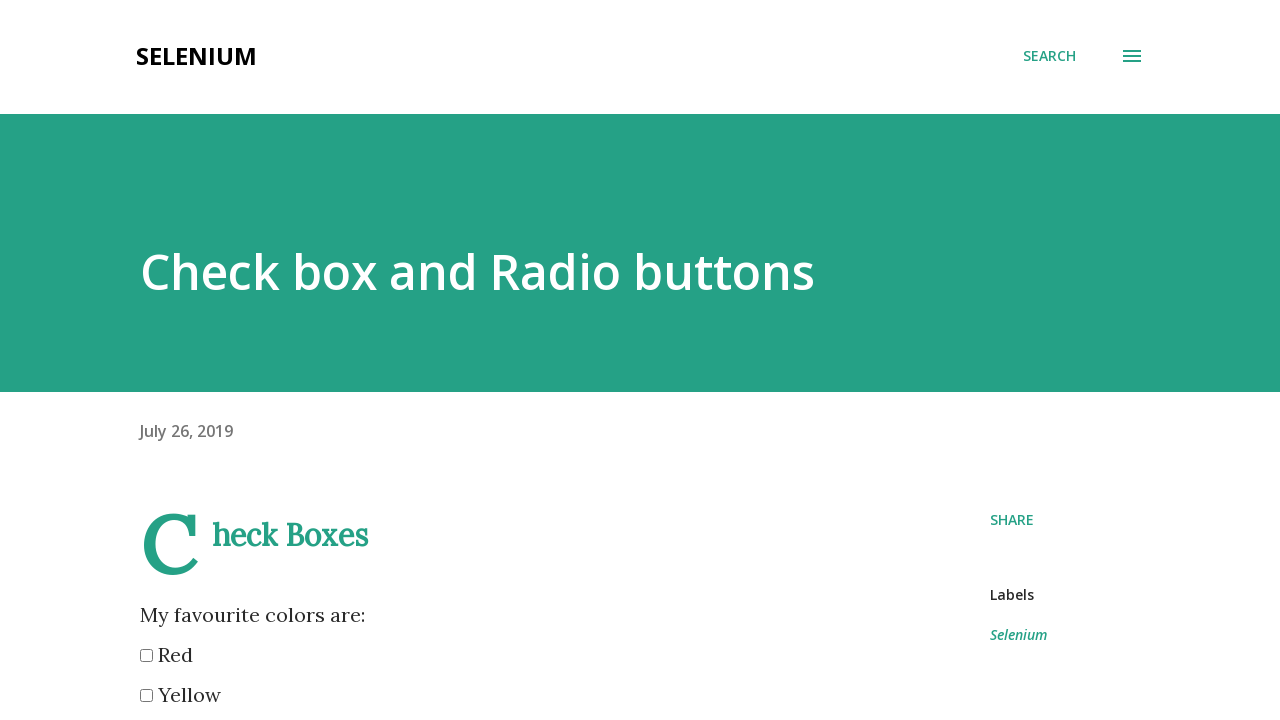

Set viewport size to 1920x1080 to maximize browser window
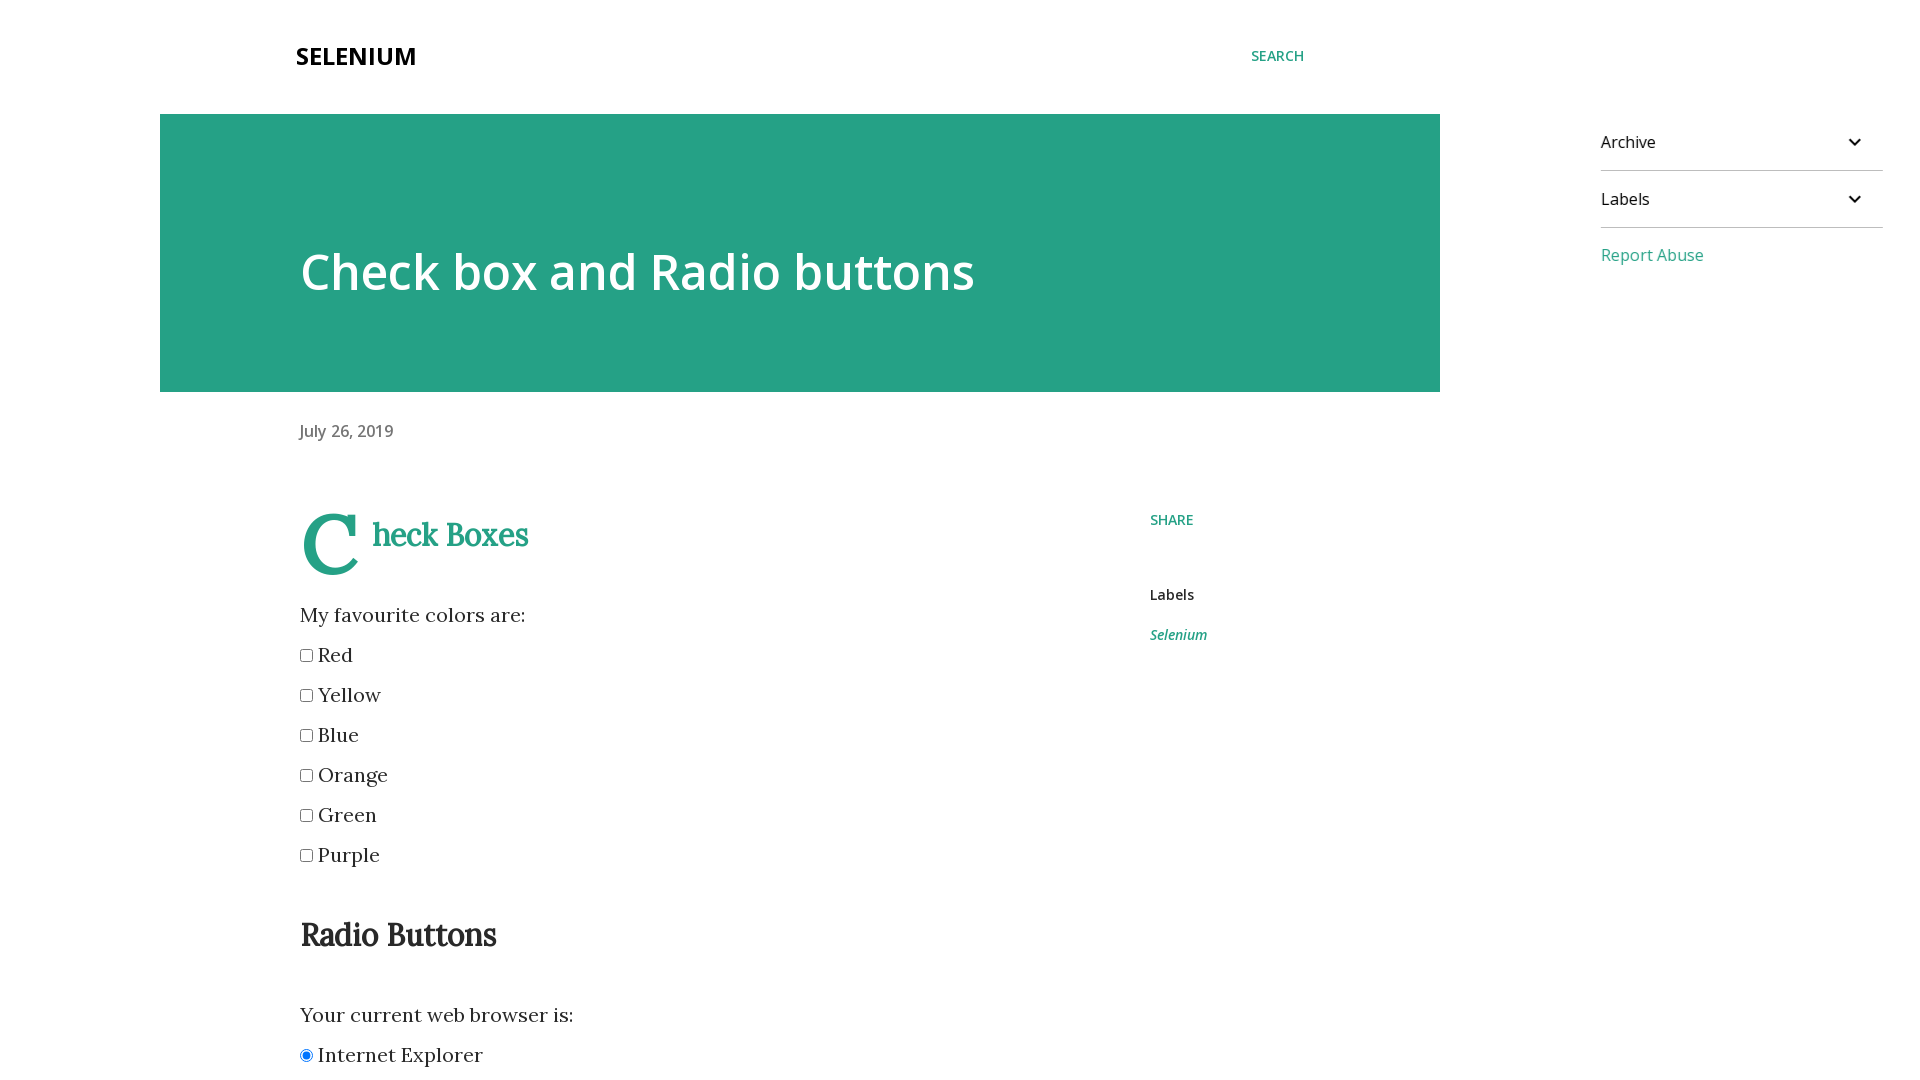

Page content loaded successfully
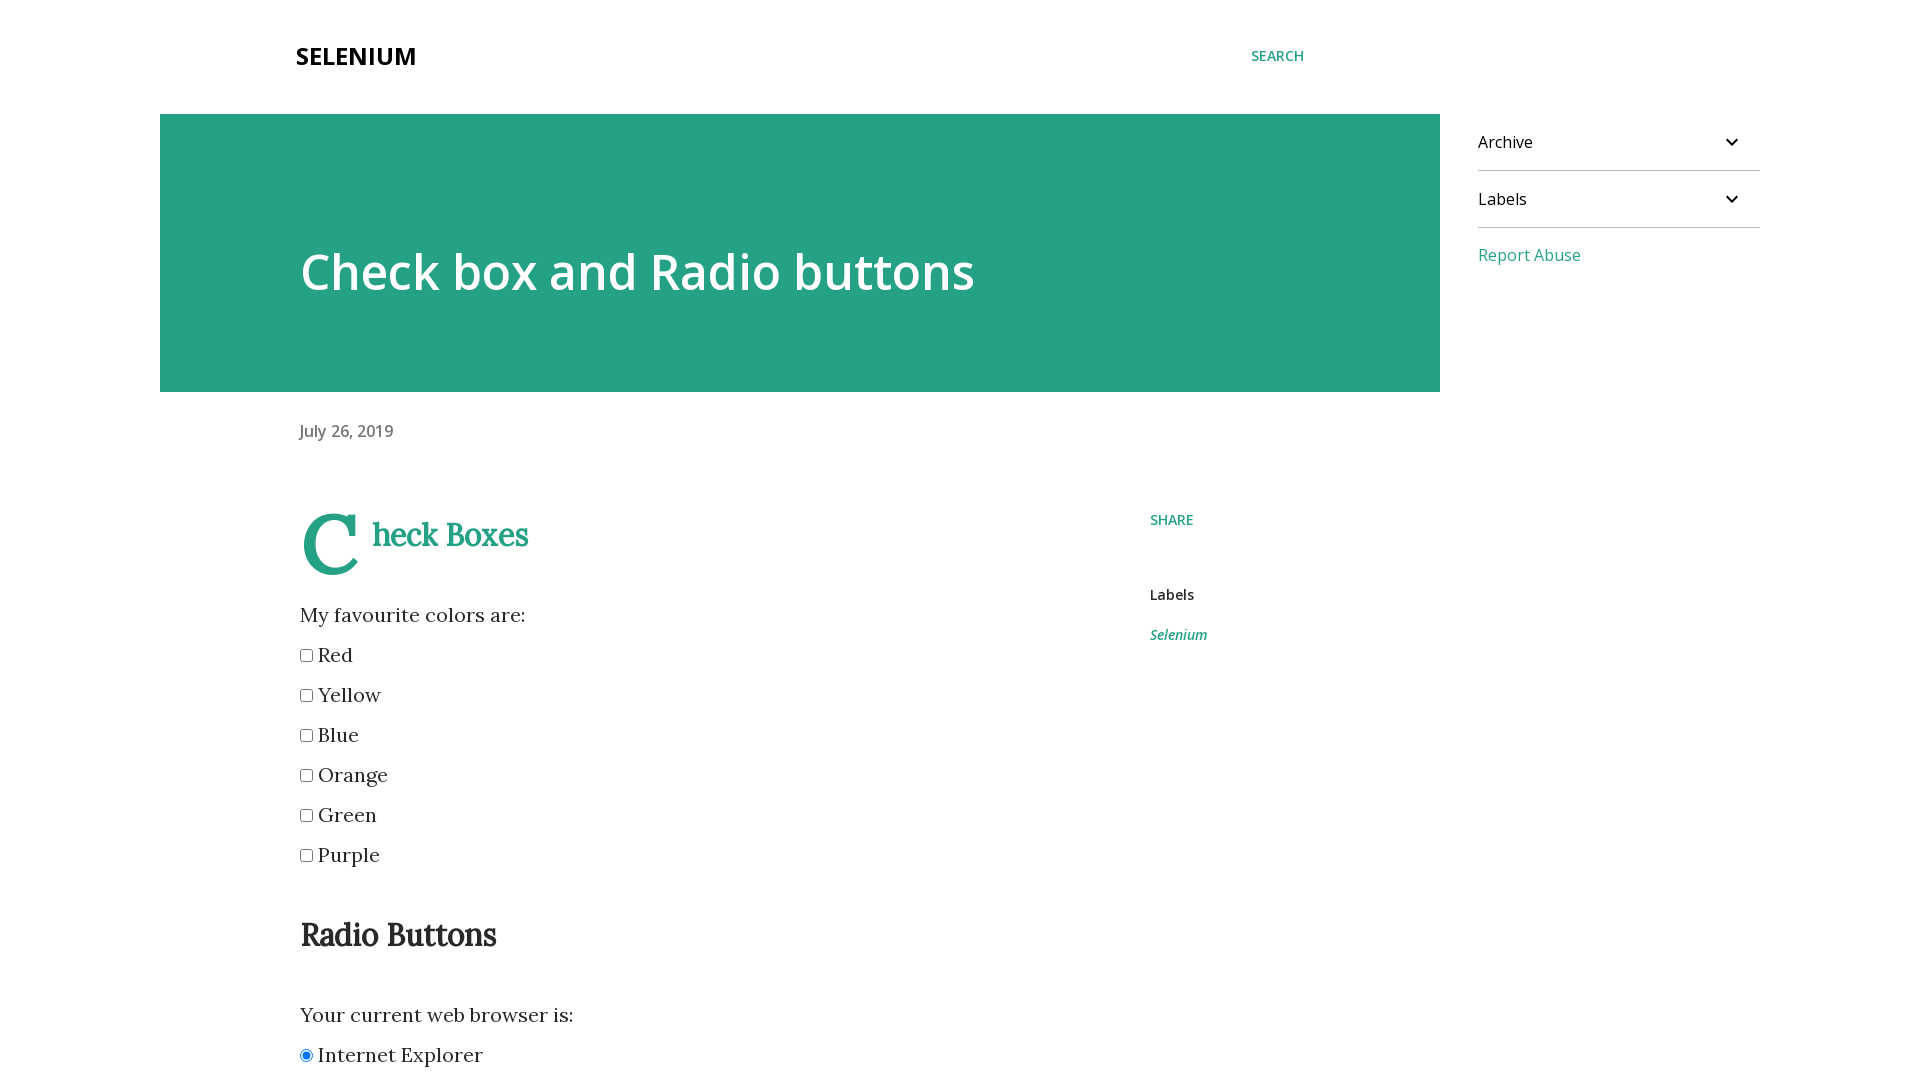

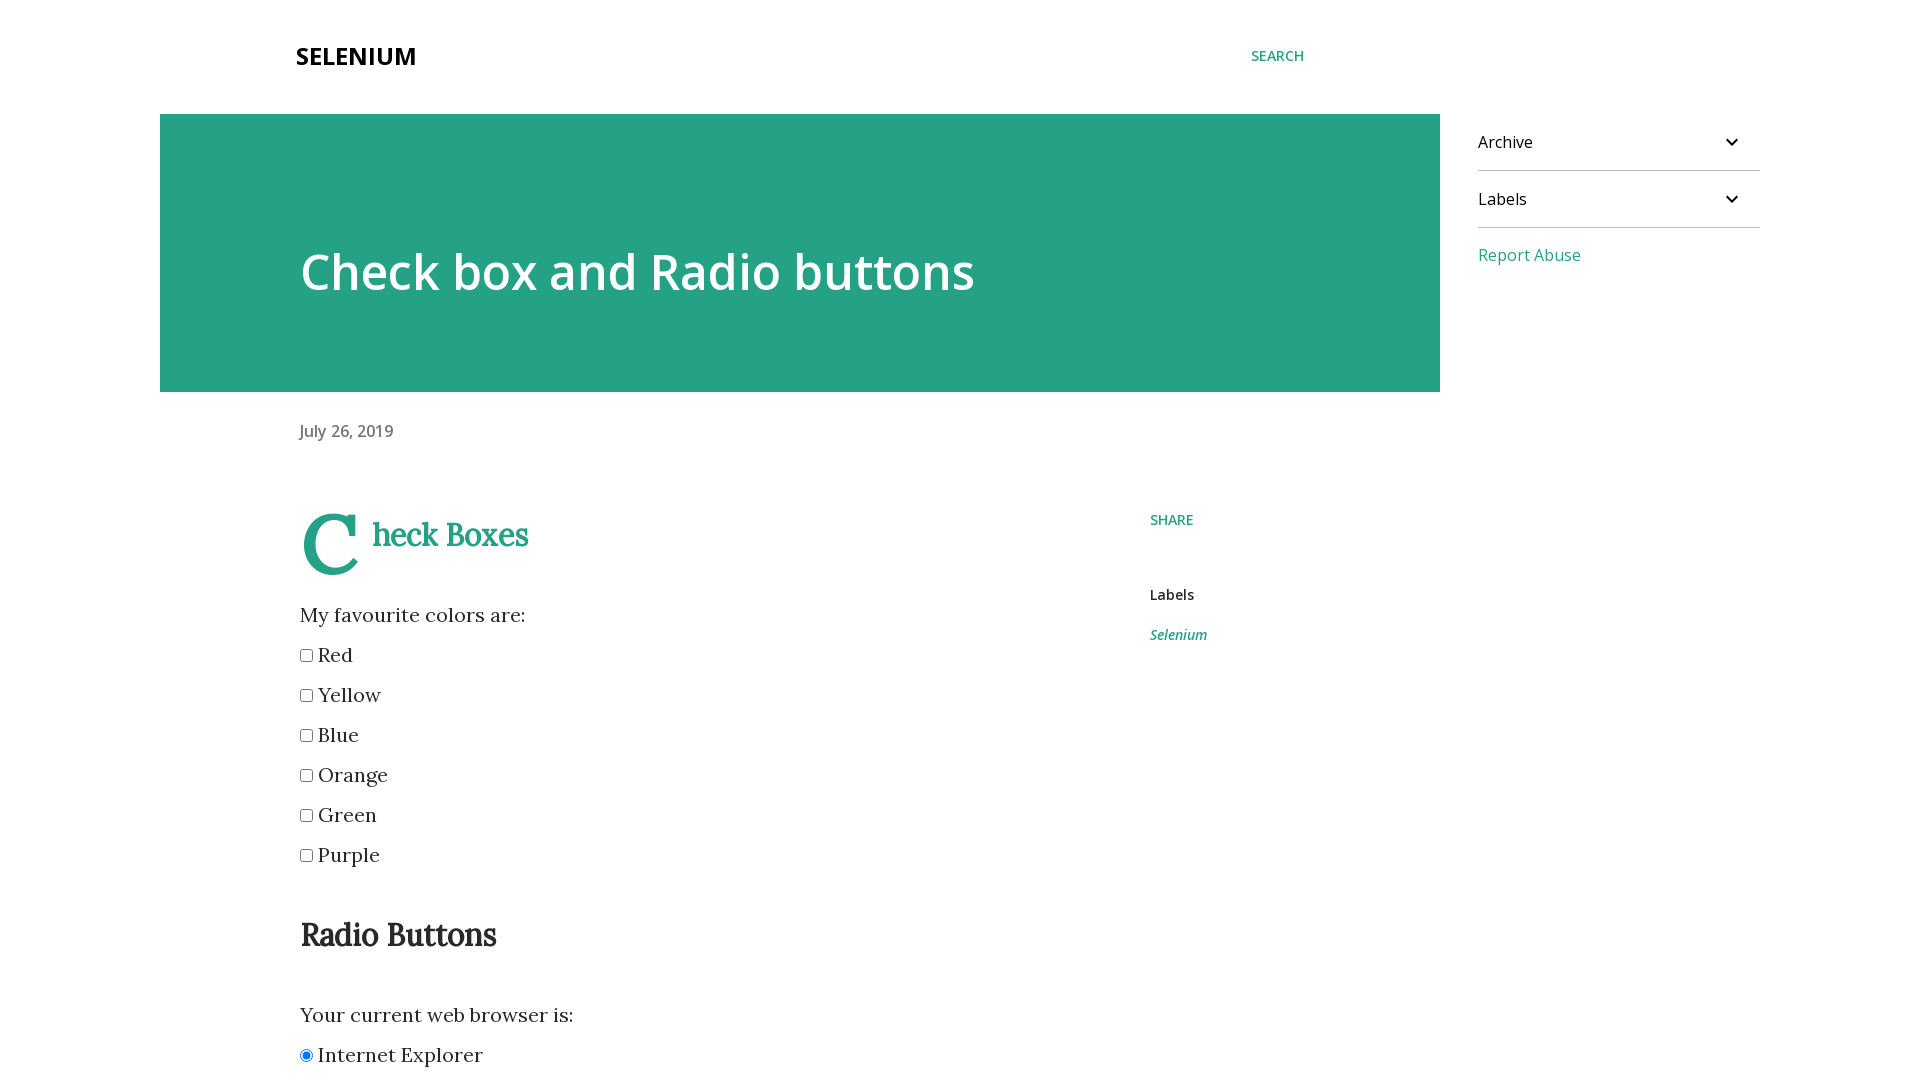